Navigates to a Maven installation guide page, maximizes the window, and performs zoom out actions using keyboard shortcuts to reduce the page zoom level.

Starting URL: https://phoenixnap.com/kb/install-maven-windows

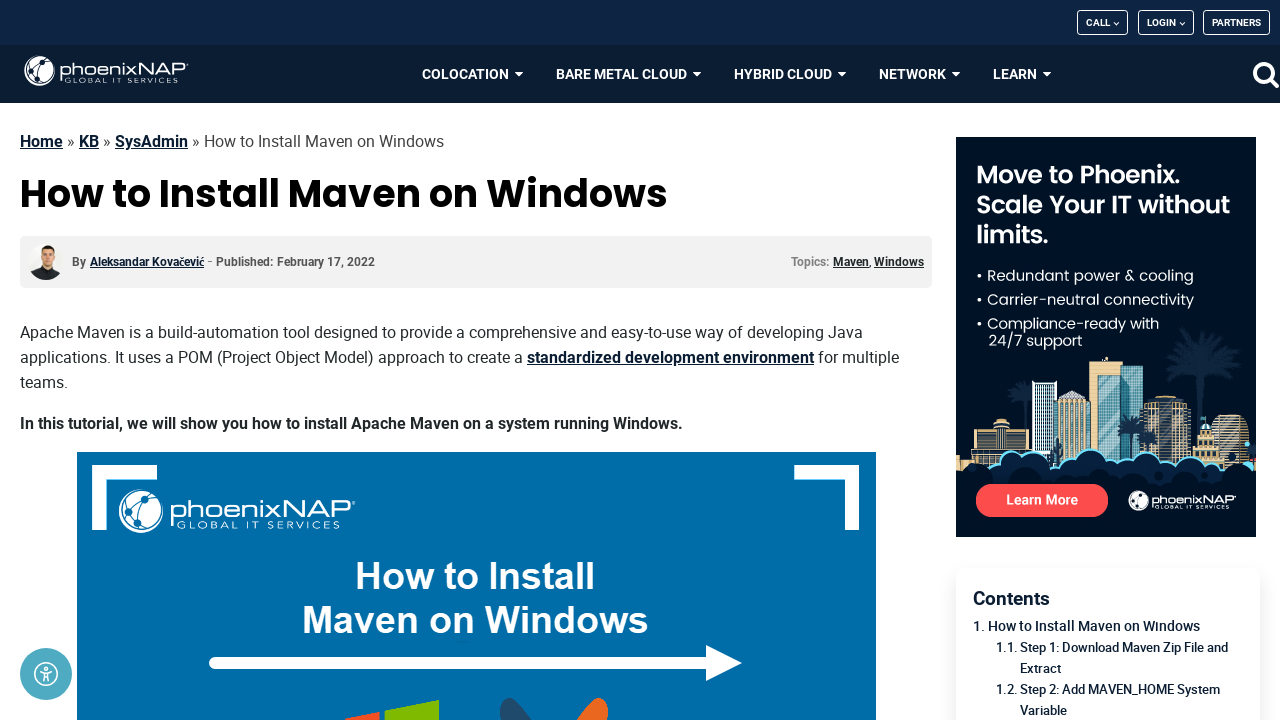

Navigated to Maven installation guide page
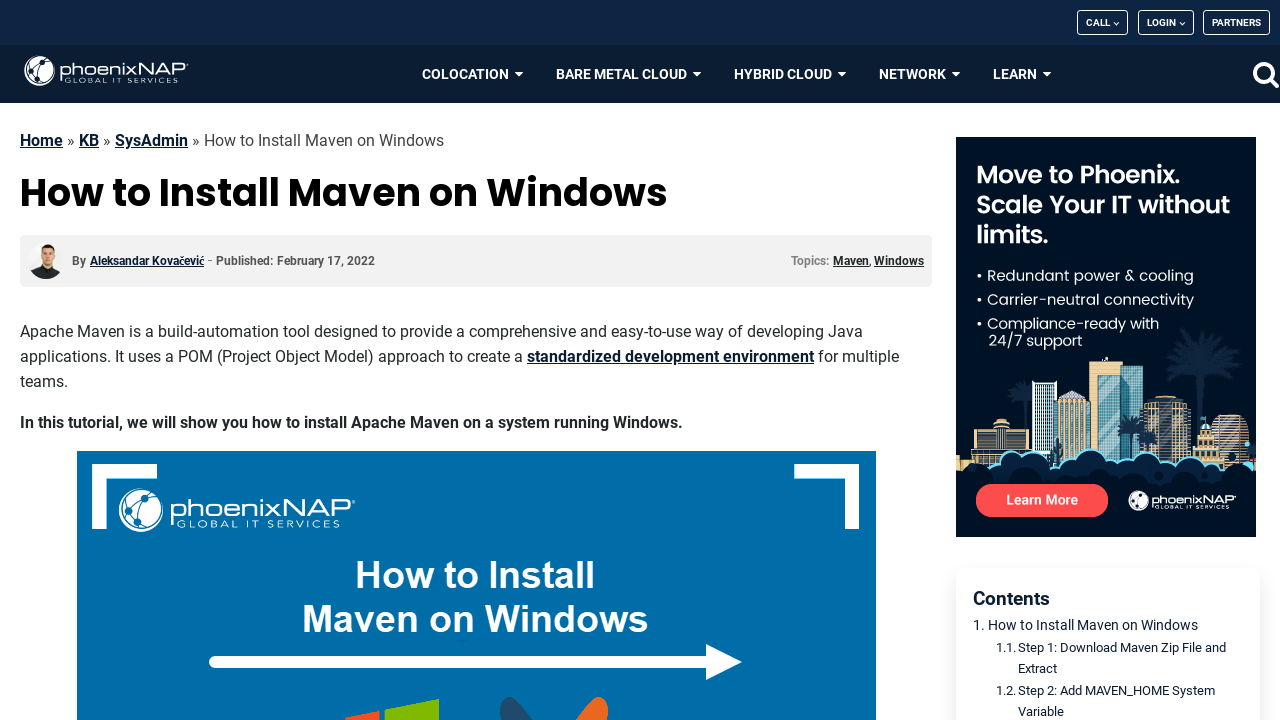

Maximized browser window
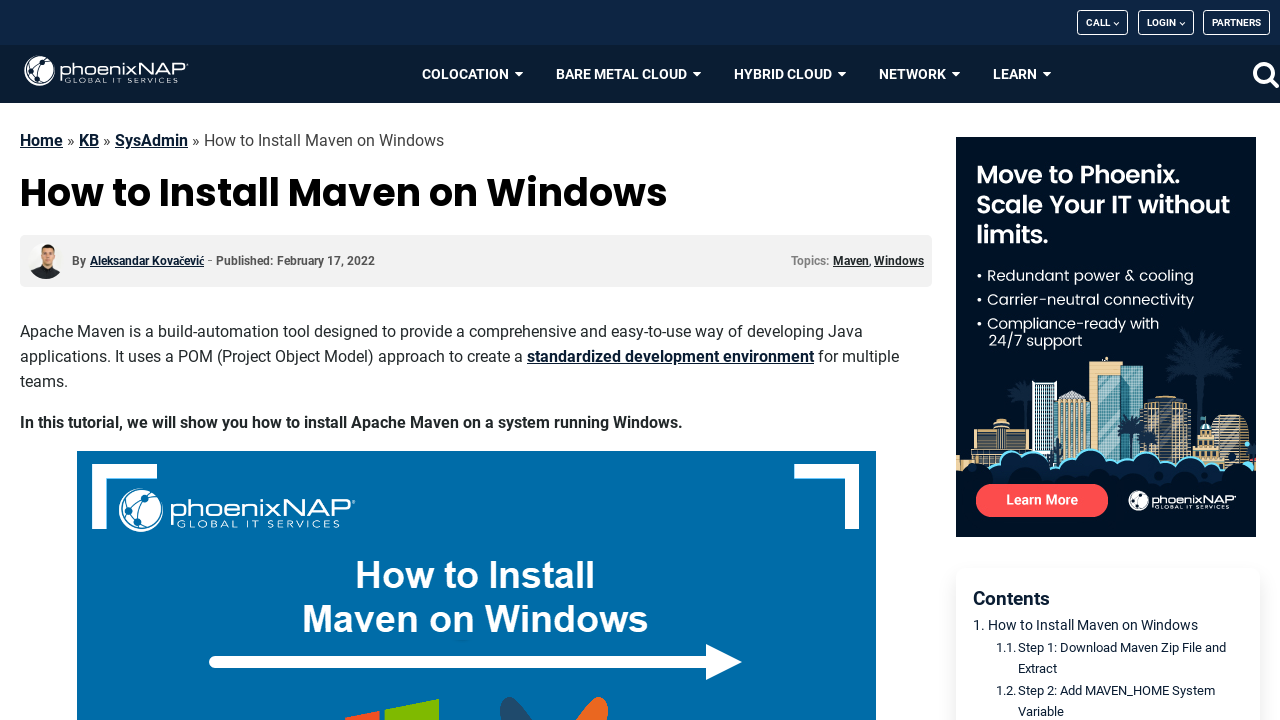

Performed zoom out action 1 of 5 using Ctrl+Minus
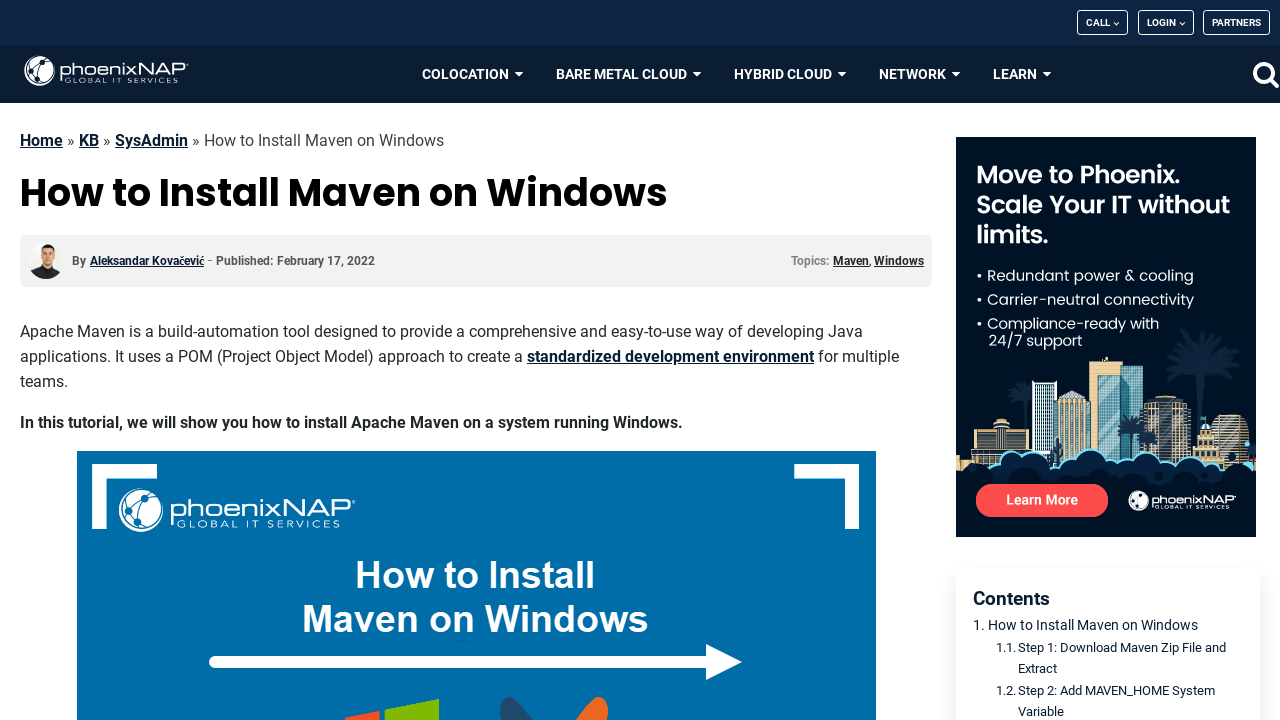

Performed zoom out action 2 of 5 using Ctrl+Minus
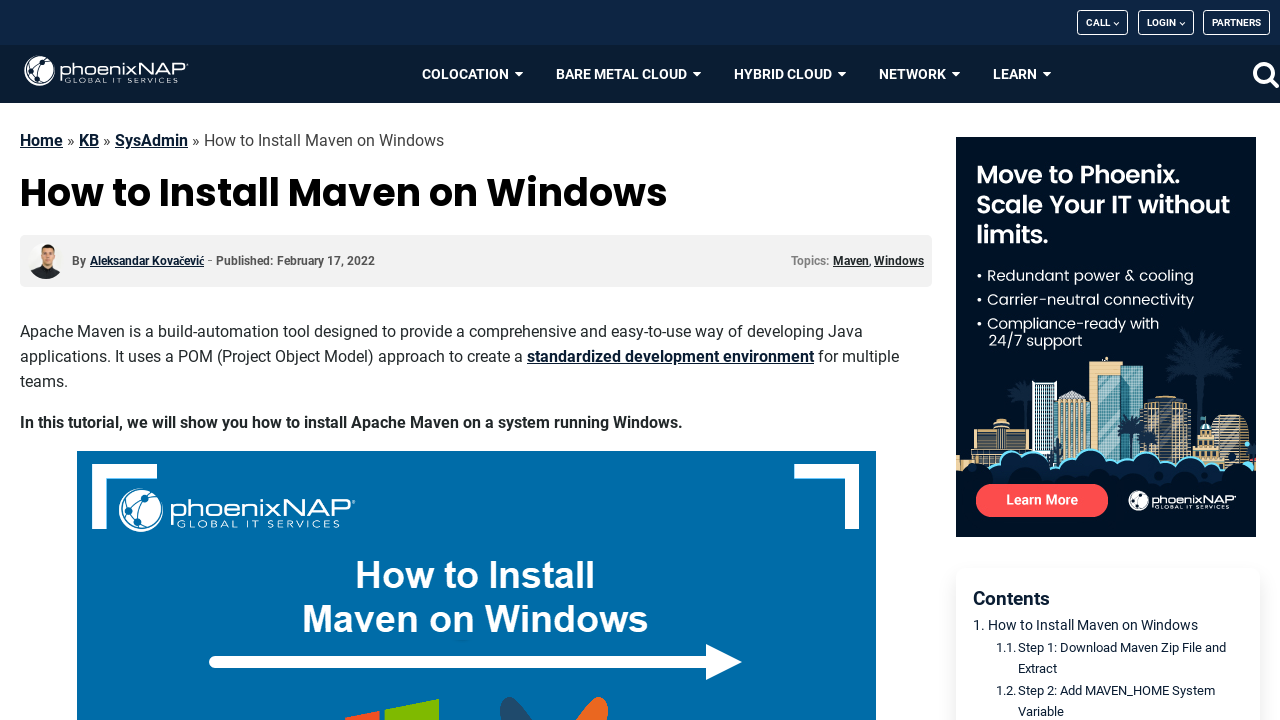

Performed zoom out action 3 of 5 using Ctrl+Minus
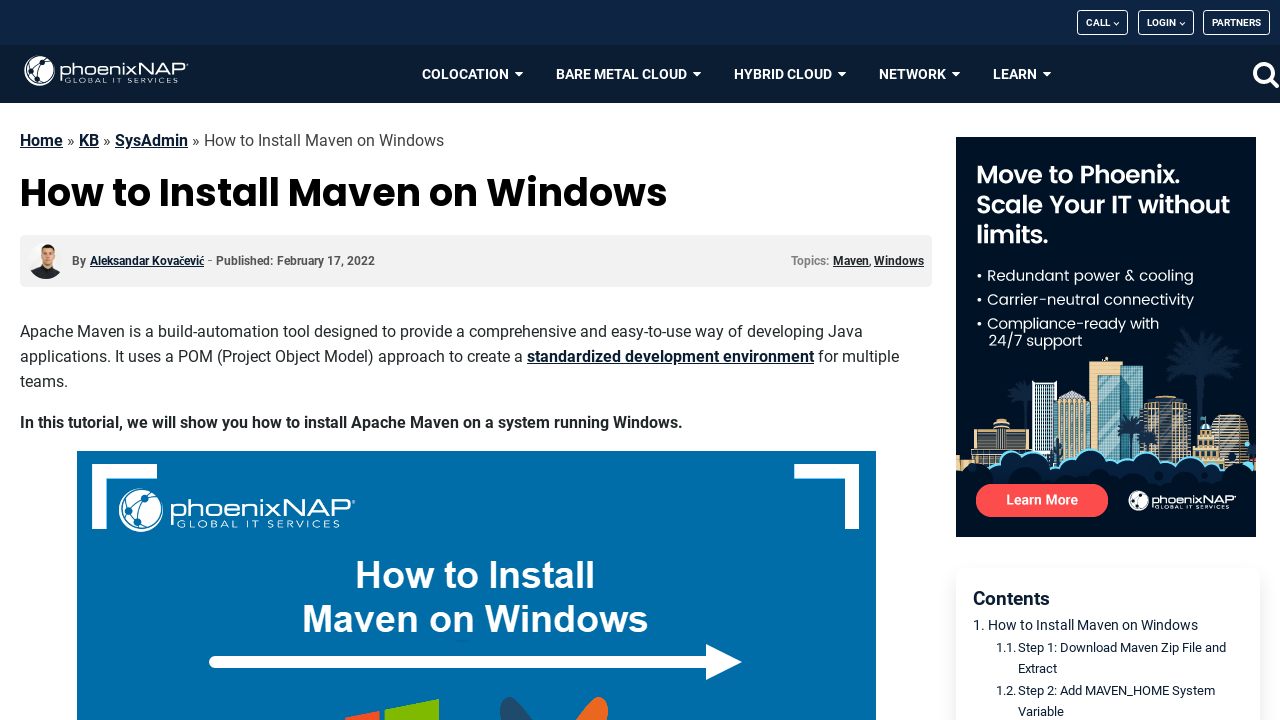

Performed zoom out action 4 of 5 using Ctrl+Minus
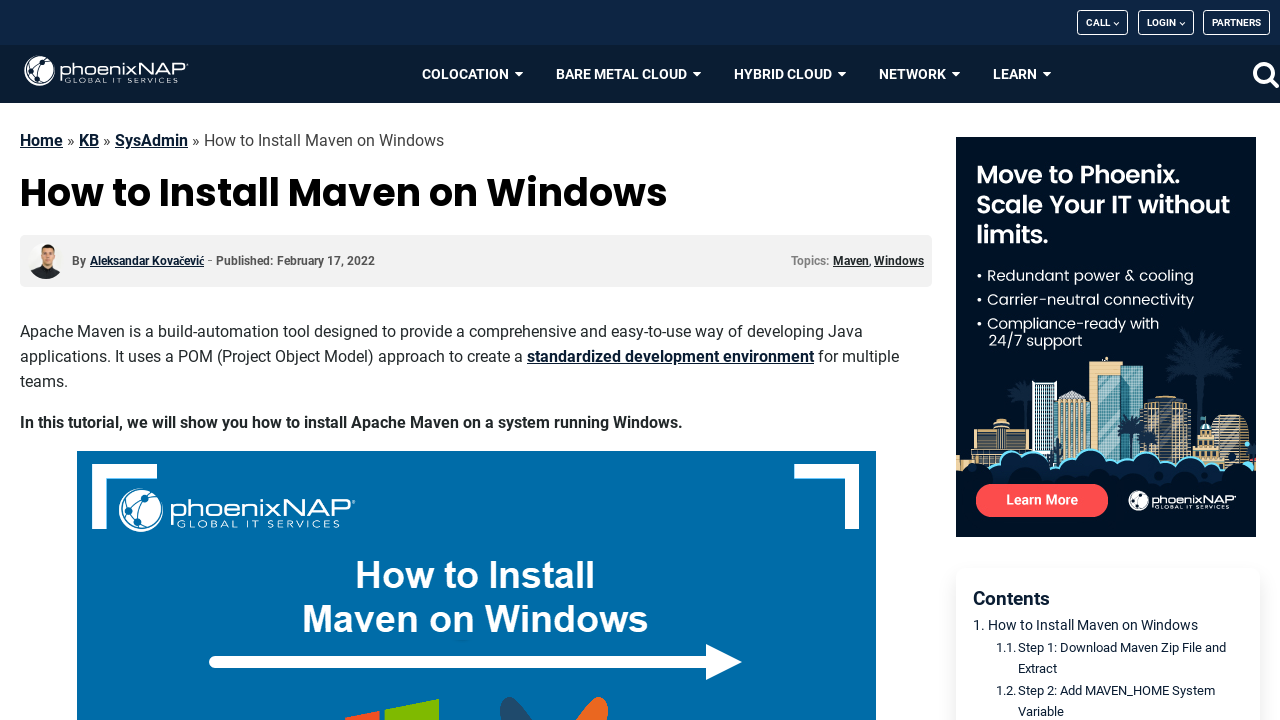

Performed zoom out action 5 of 5 using Ctrl+Minus
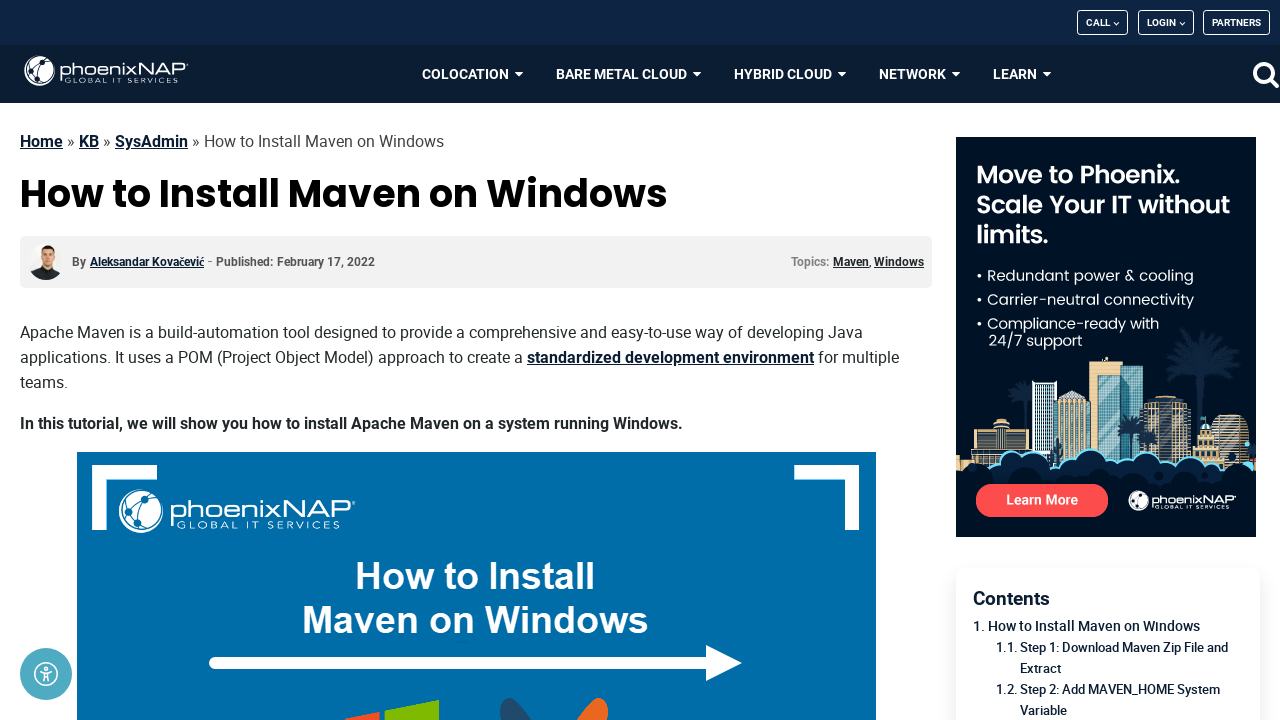

Waited 1000ms to observe zoom effect
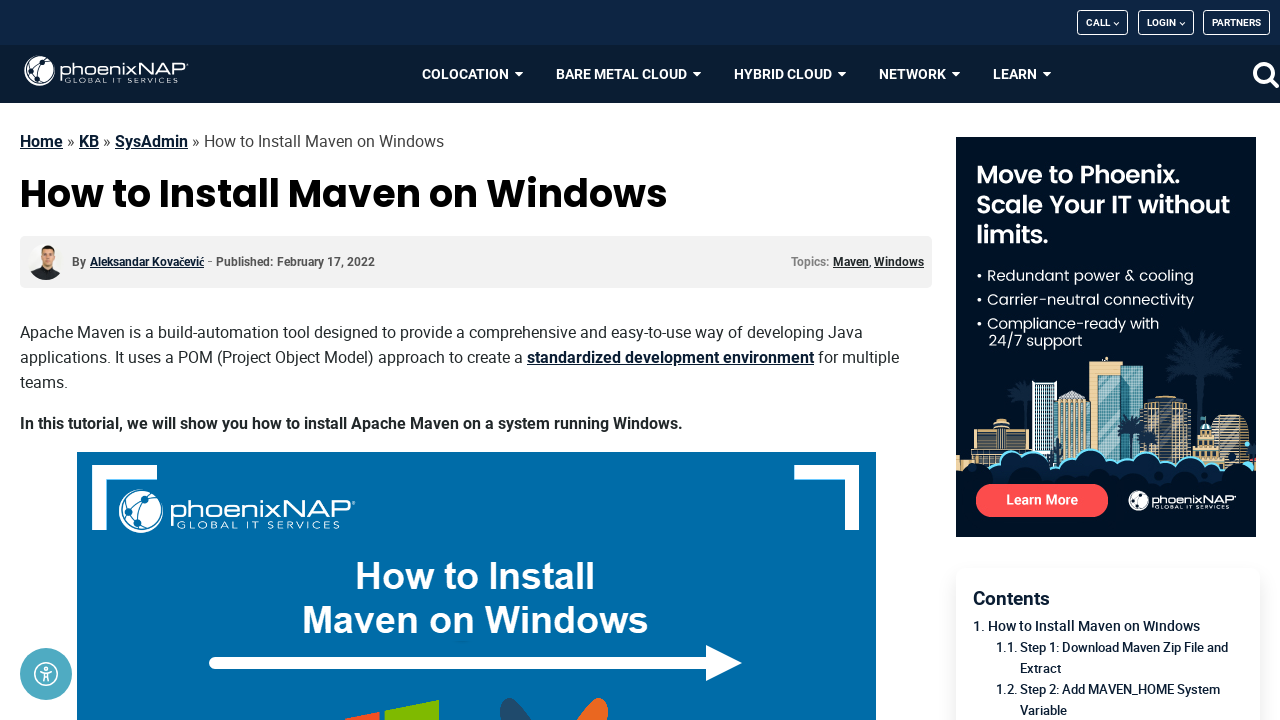

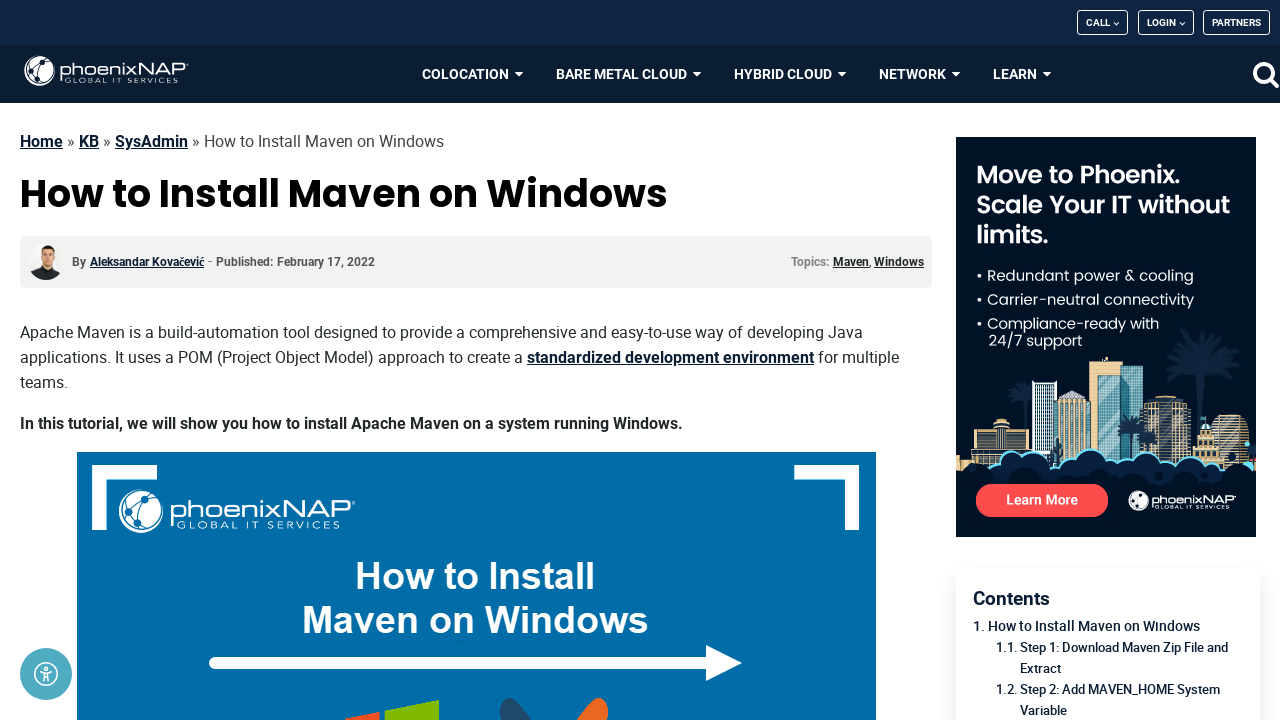